Tests window switching functionality by opening a new window, verifying its content, and switching back to the original window

Starting URL: https://the-internet.herokuapp.com/windows

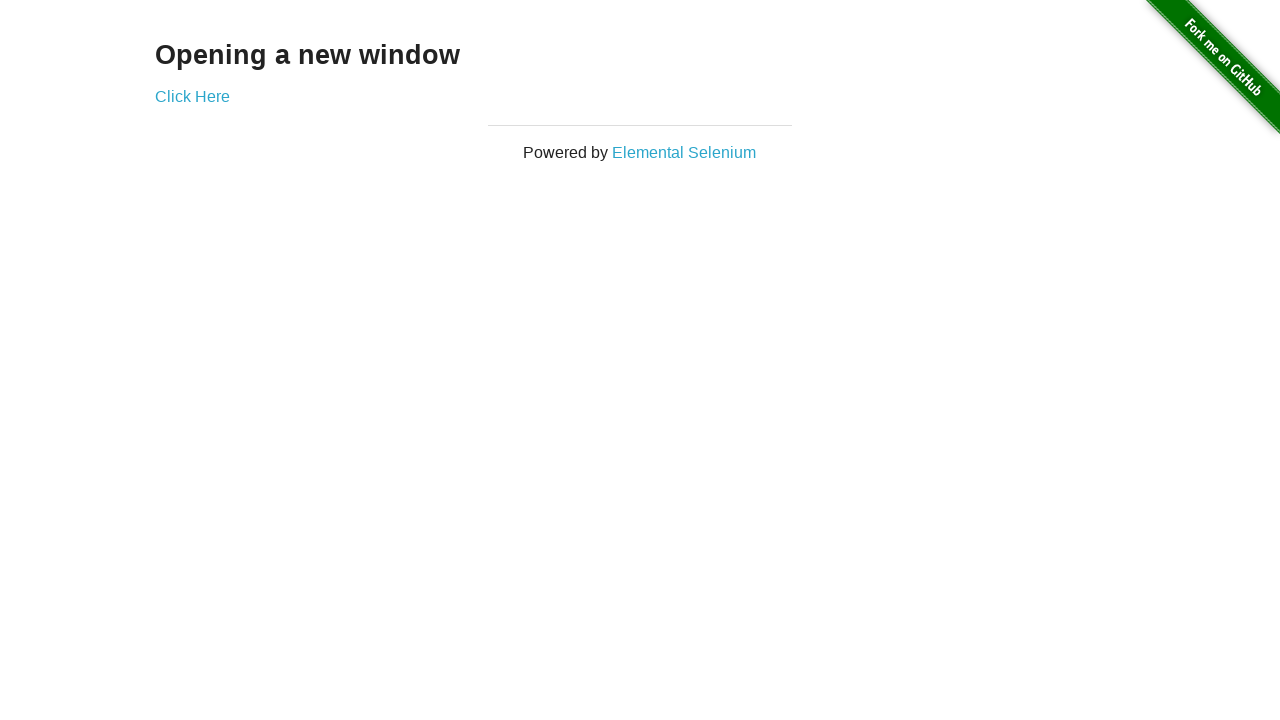

Stored reference to original page
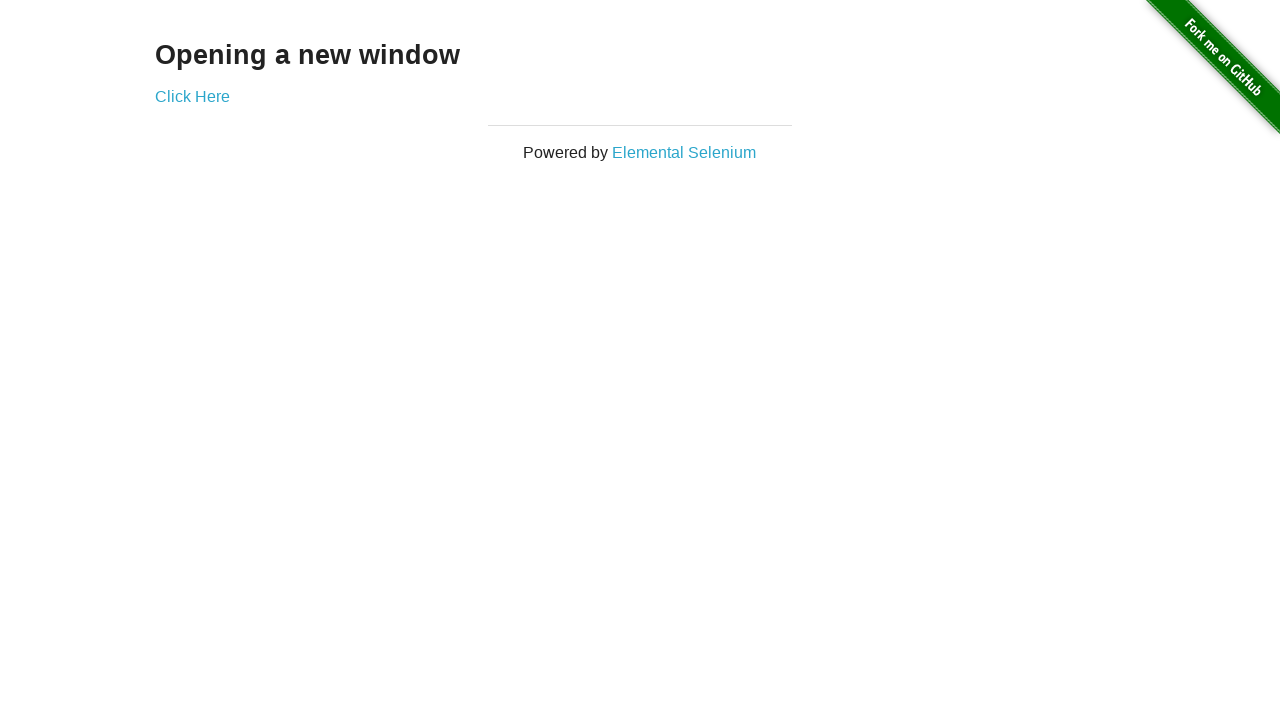

Clicked 'Click Here' link and new window opened at (192, 96) on xpath=//a[normalize-space(text())='Click Here']
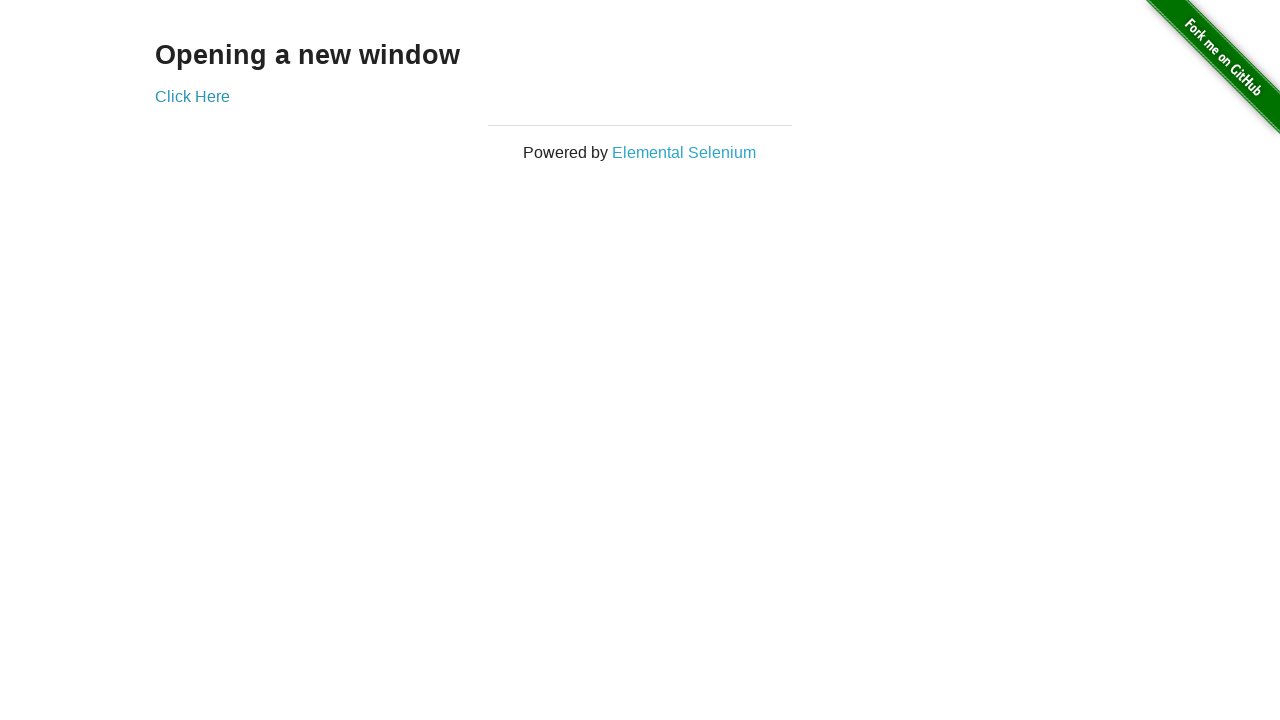

Captured reference to new window popup
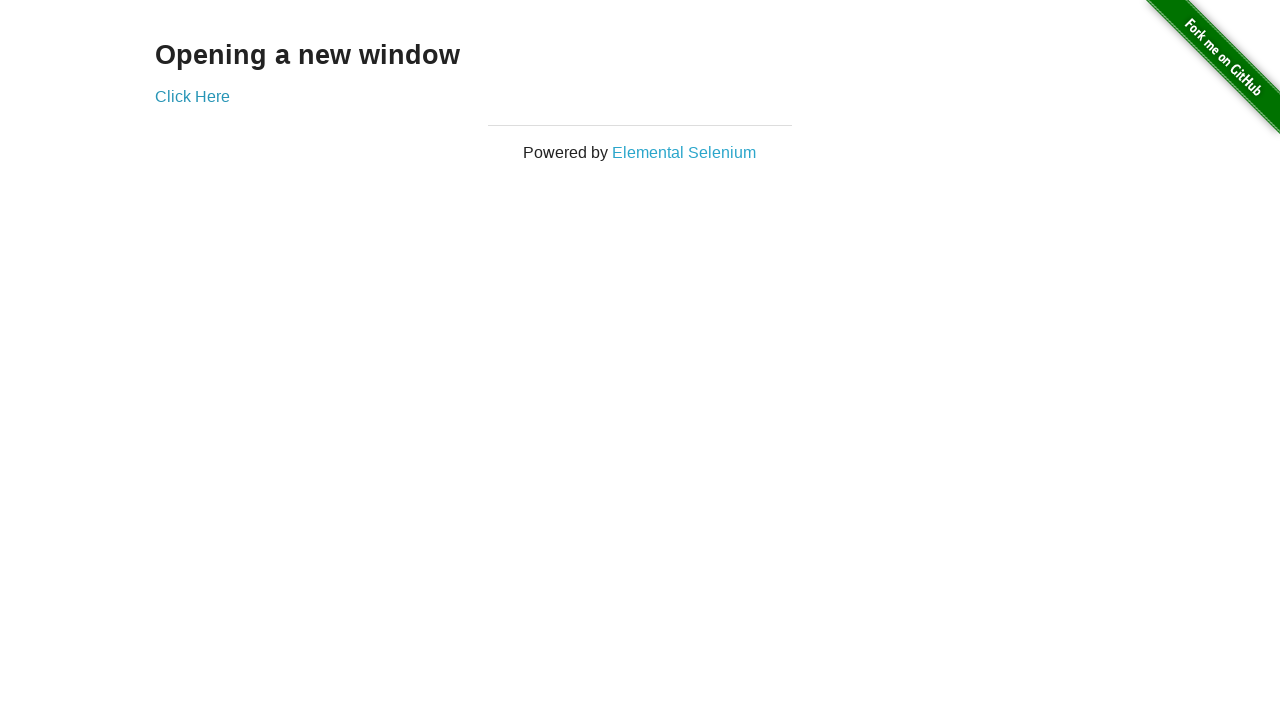

Waited for heading element in new window to load
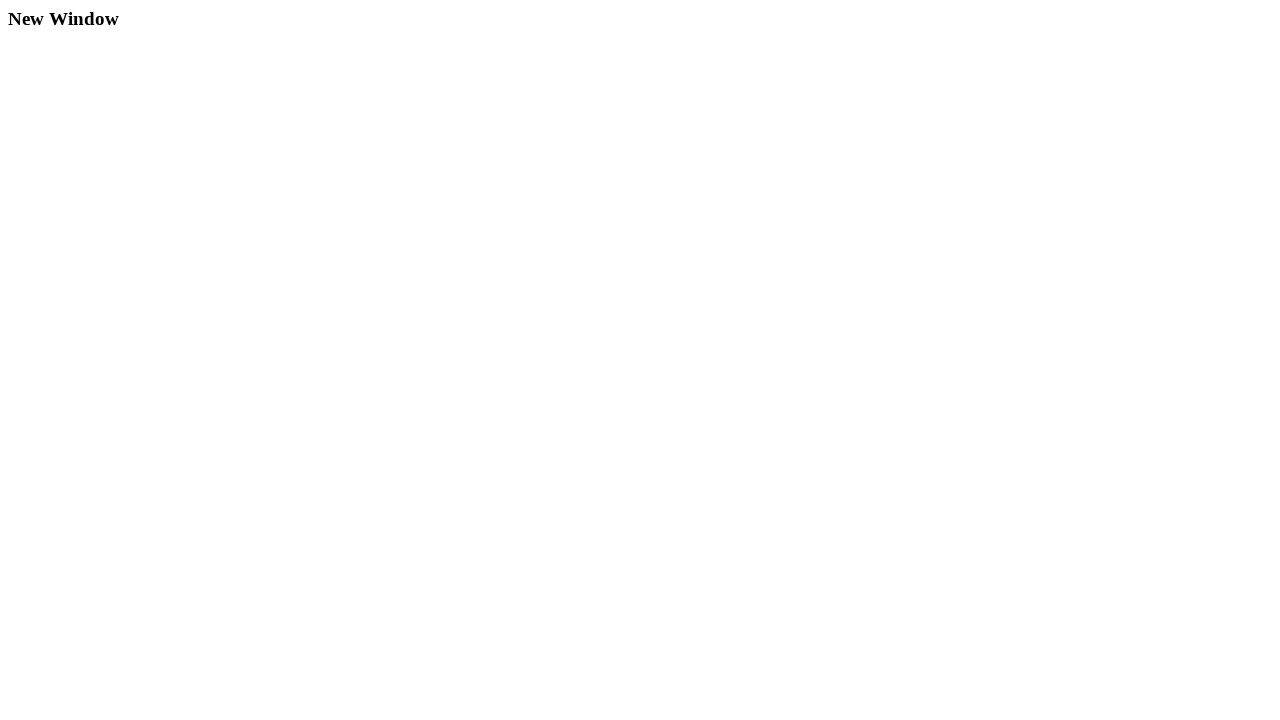

Retrieved heading text from new window
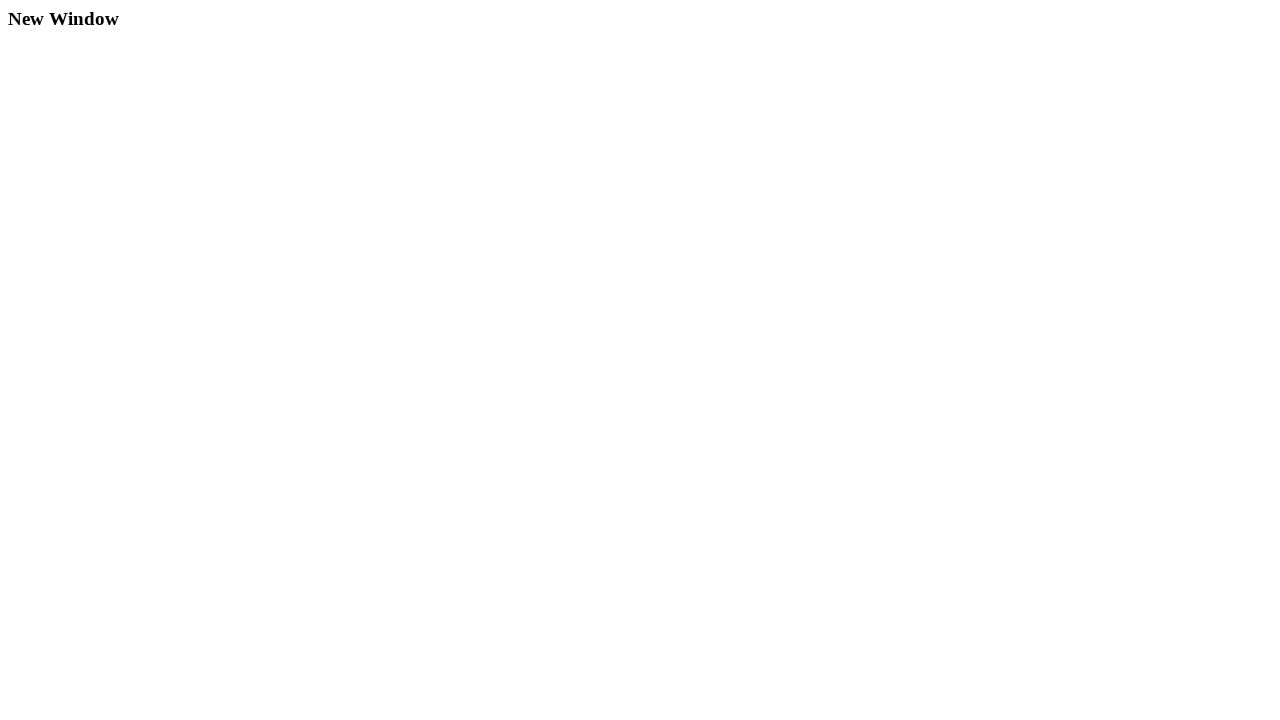

Verified heading text matches 'New Window'
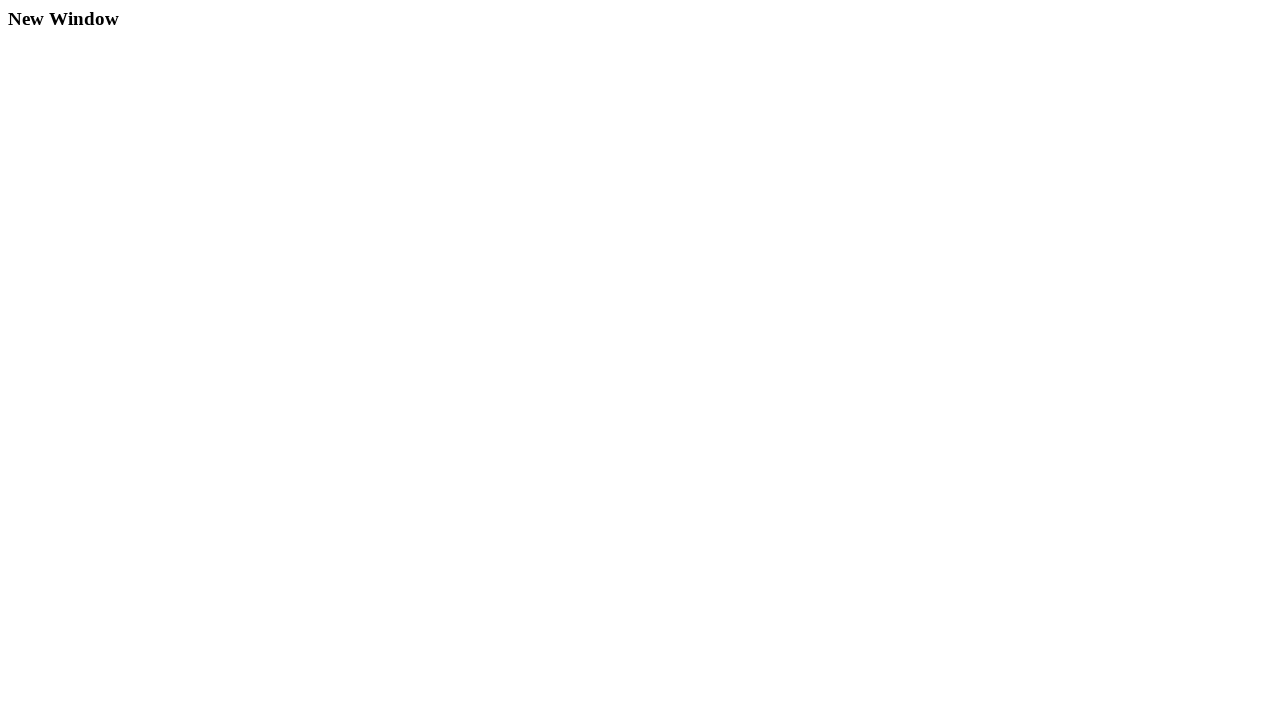

Closed new window
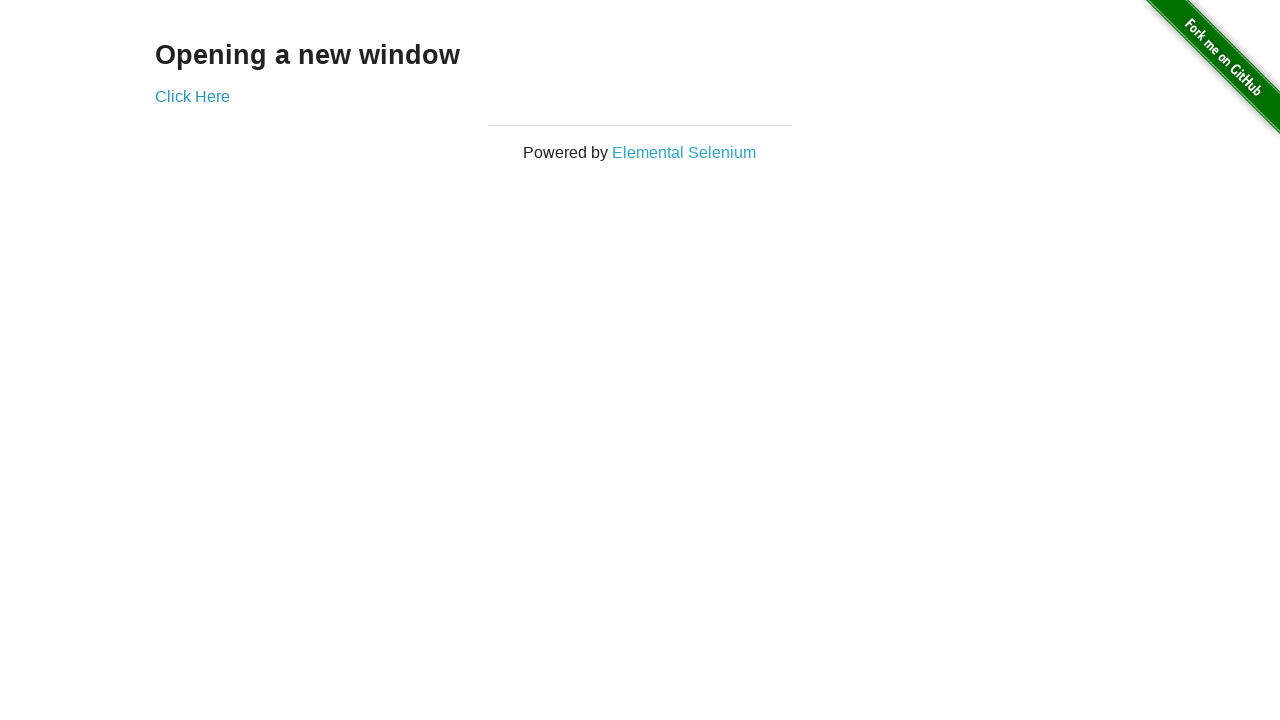

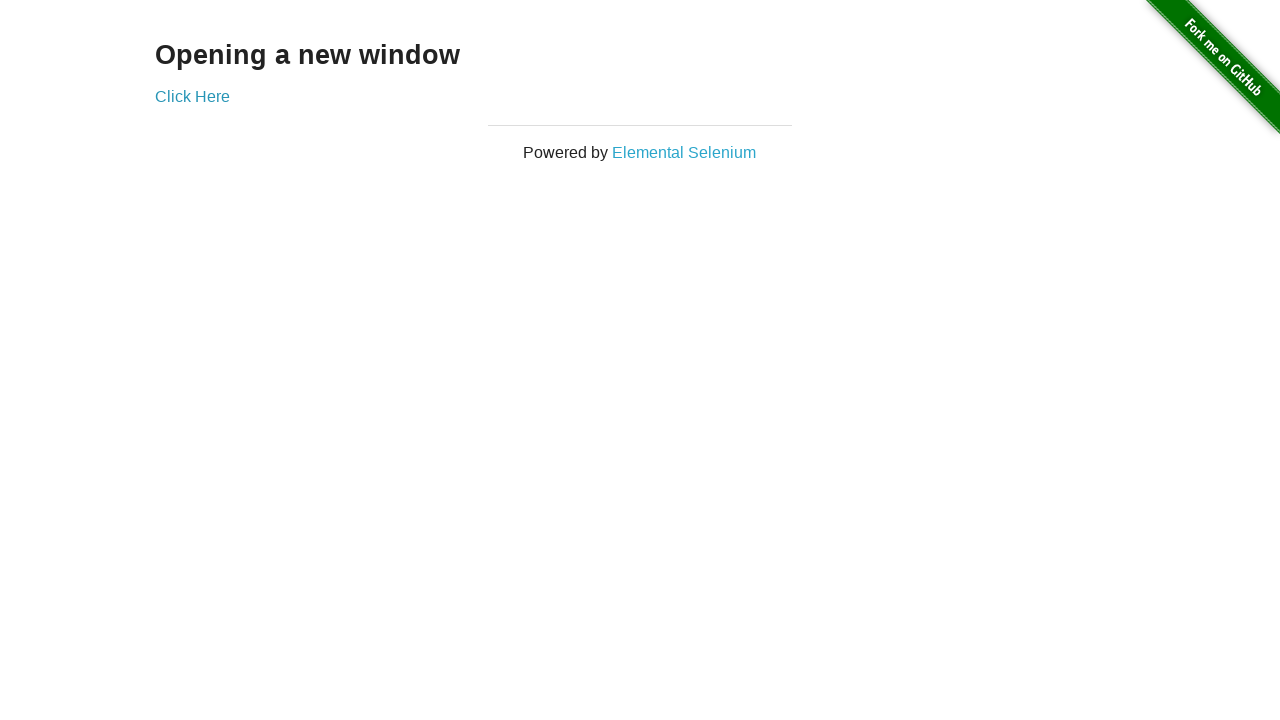